Clicks the Login Form link under Chapter 7 and verifies the URL and page heading.

Starting URL: https://bonigarcia.dev/selenium-webdriver-java/

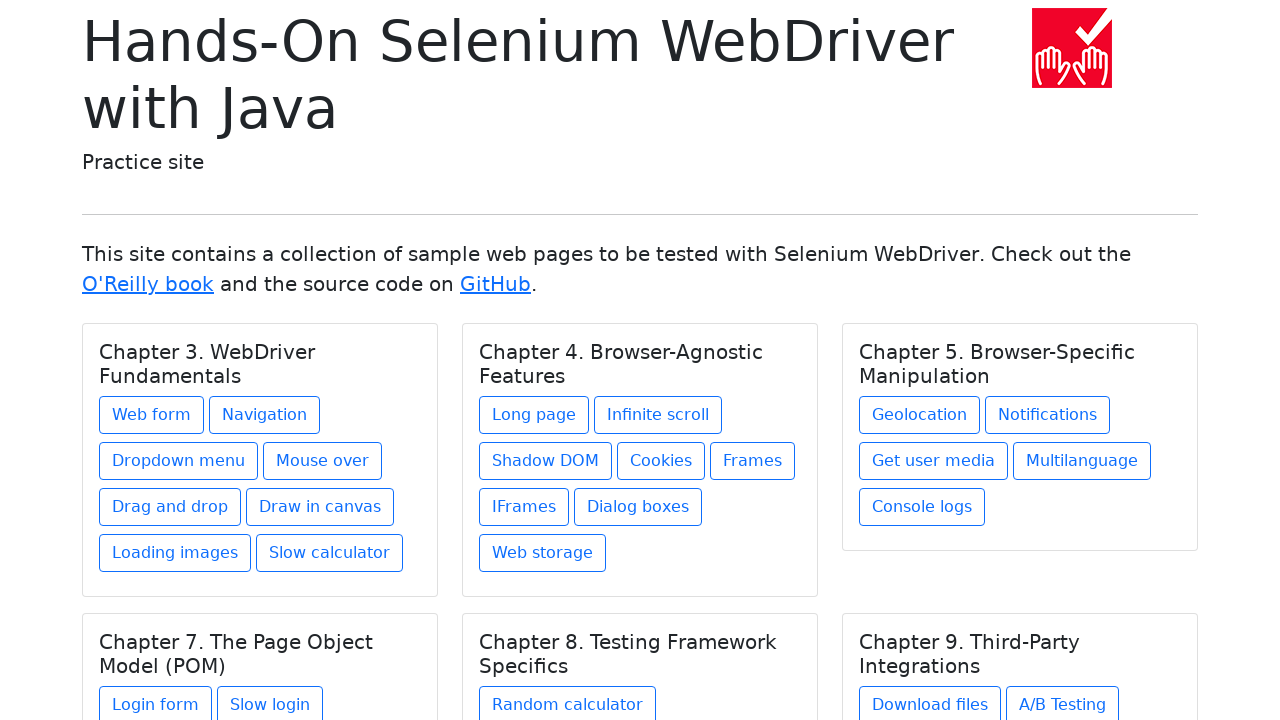

Clicked Login Form link under Chapter 7 at (156, 701) on xpath=//h5[text() = 'Chapter 7. The Page Object Model (POM)']/../a[contains(@hre
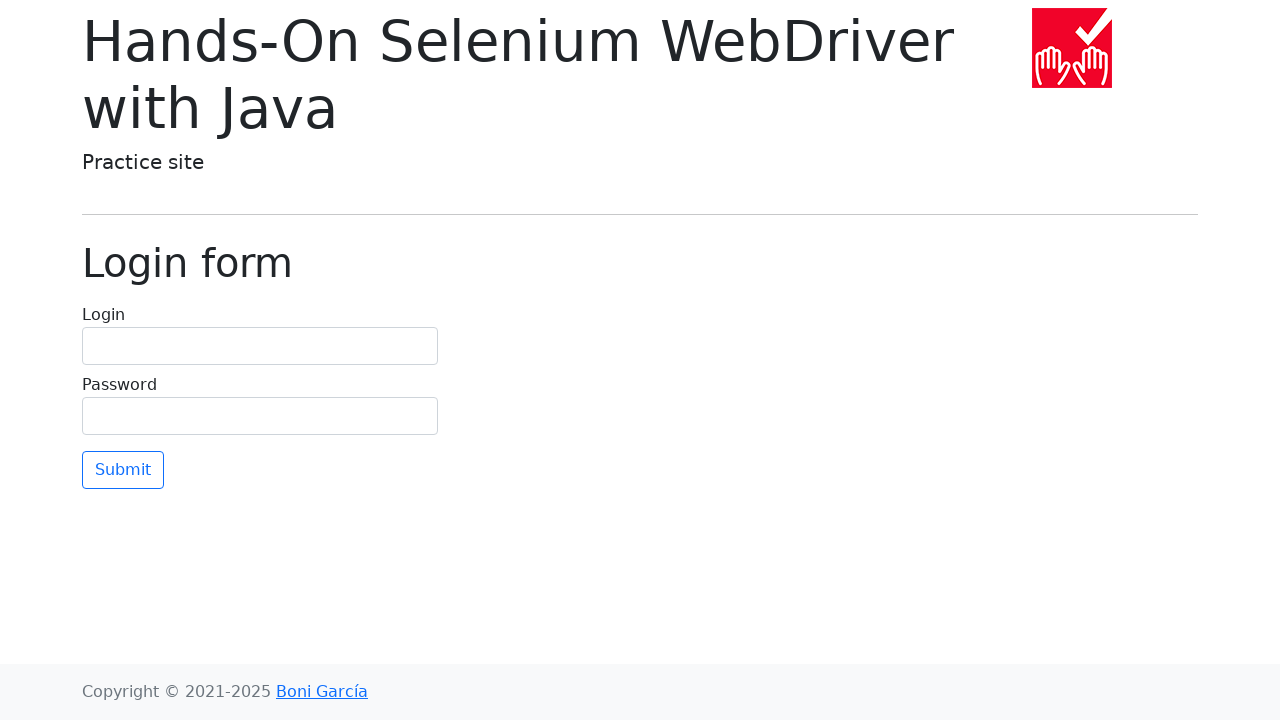

Page heading element loaded
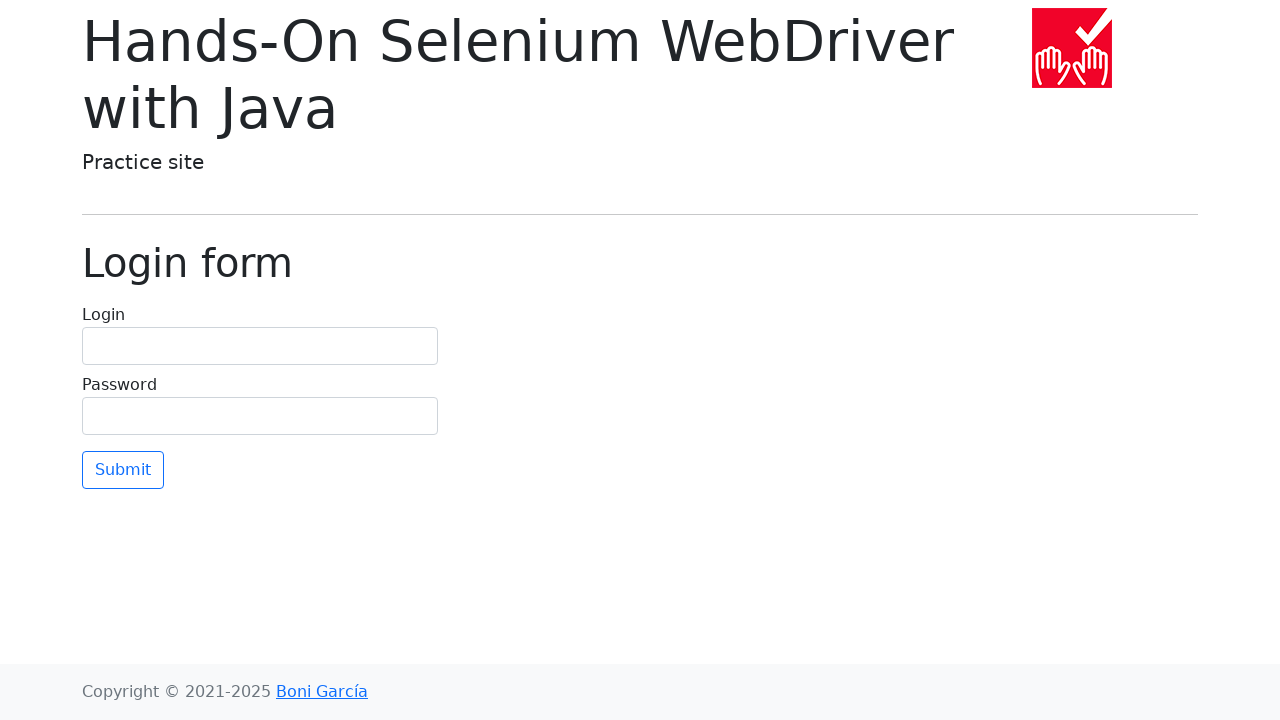

Verified URL is https://bonigarcia.dev/selenium-webdriver-java/login-form.html
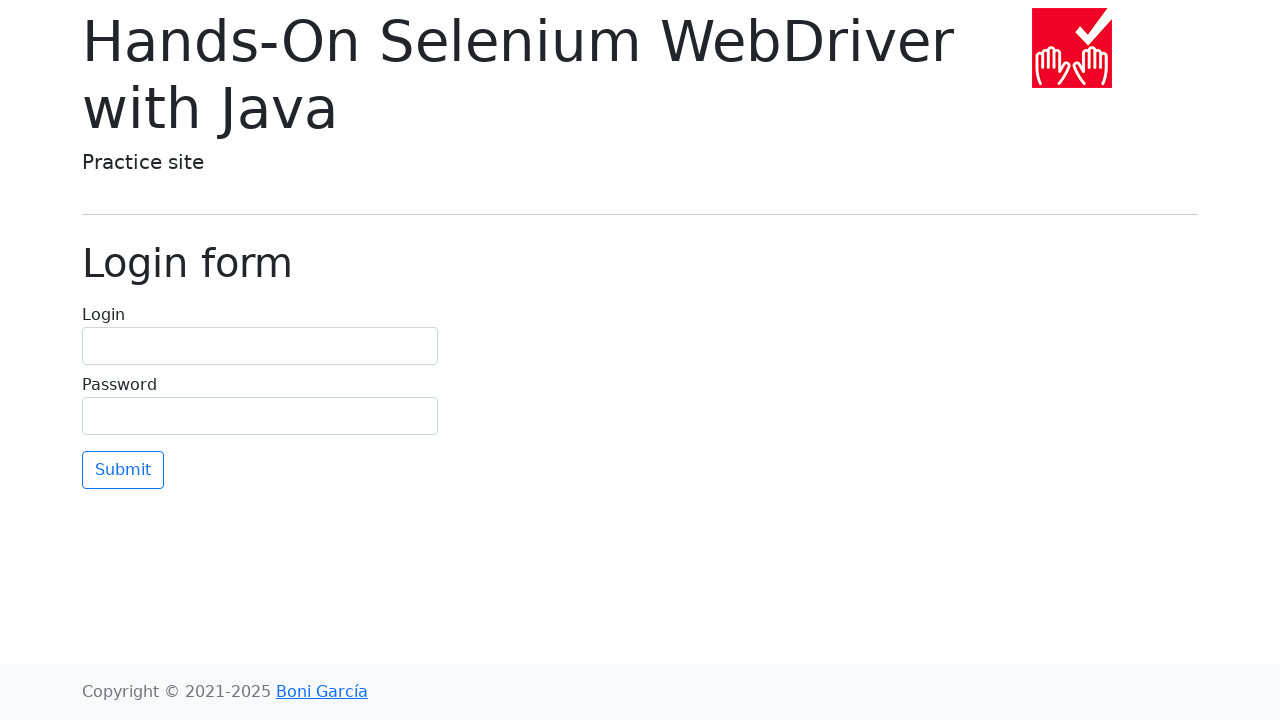

Verified page heading is 'Login form'
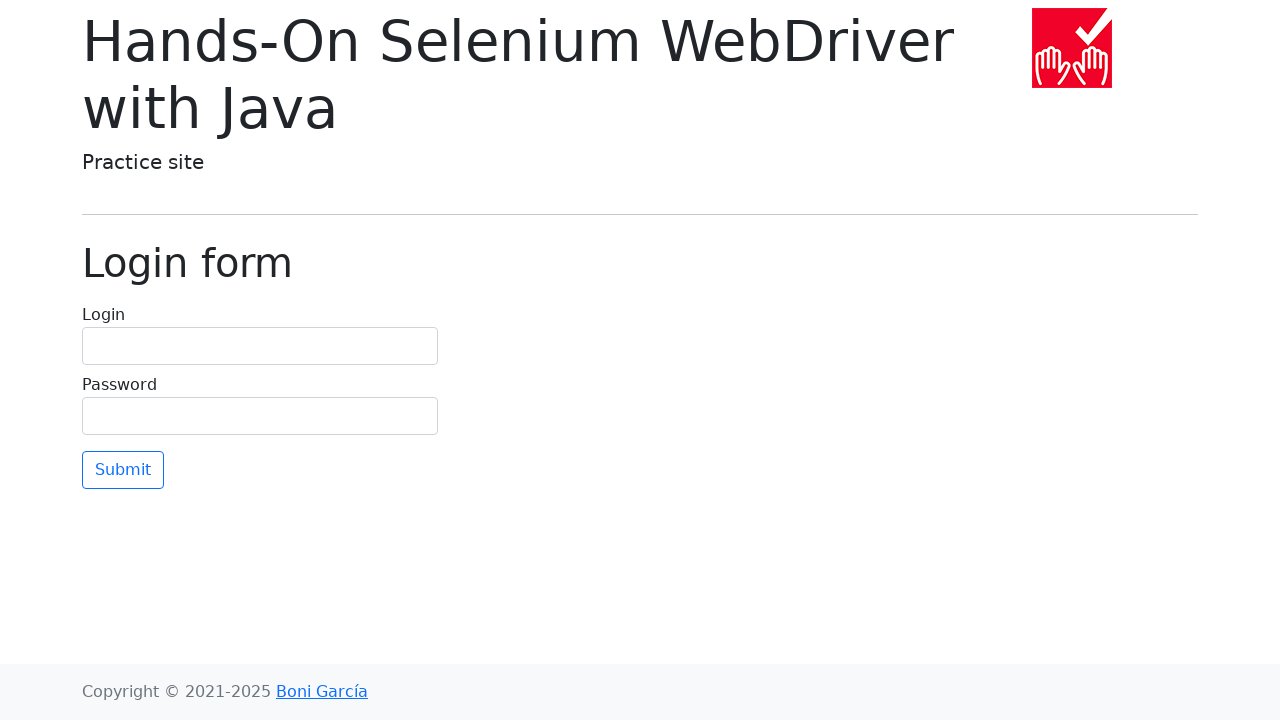

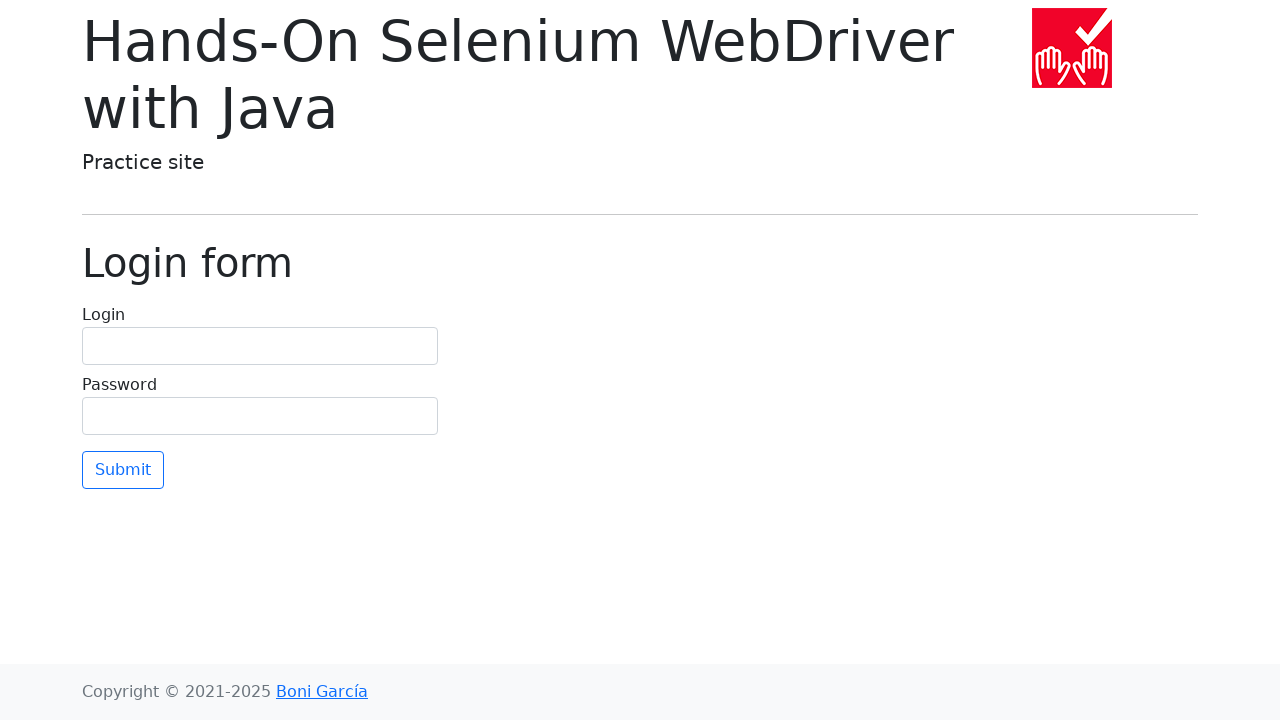